Navigates to Scripting Logic tutorial website

Starting URL: http://scriptinglogic.com

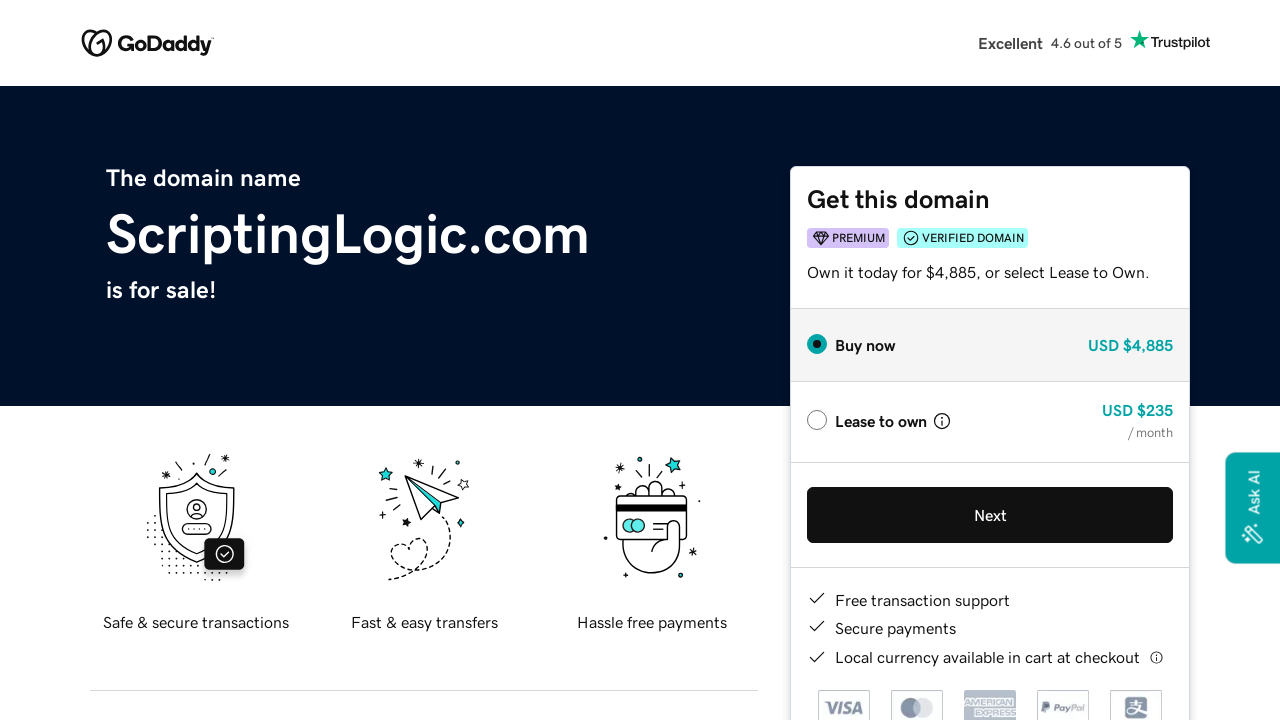

Navigated to Scripting Logic tutorial website
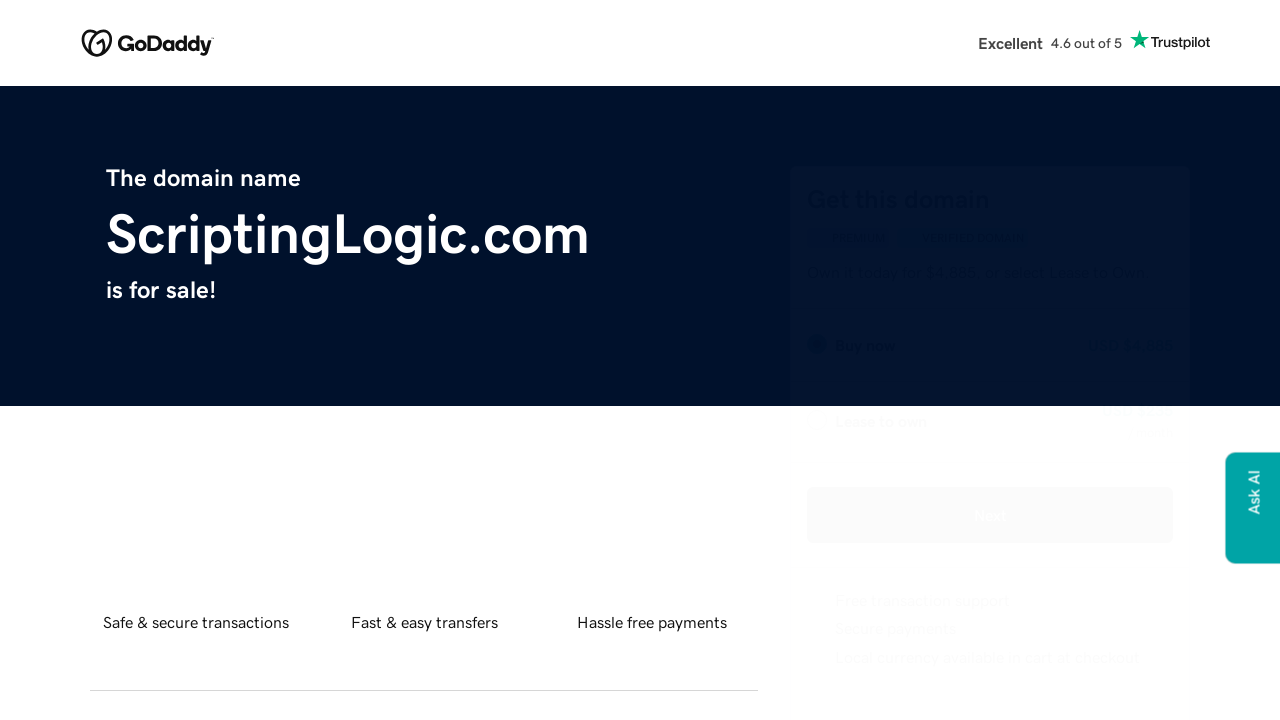

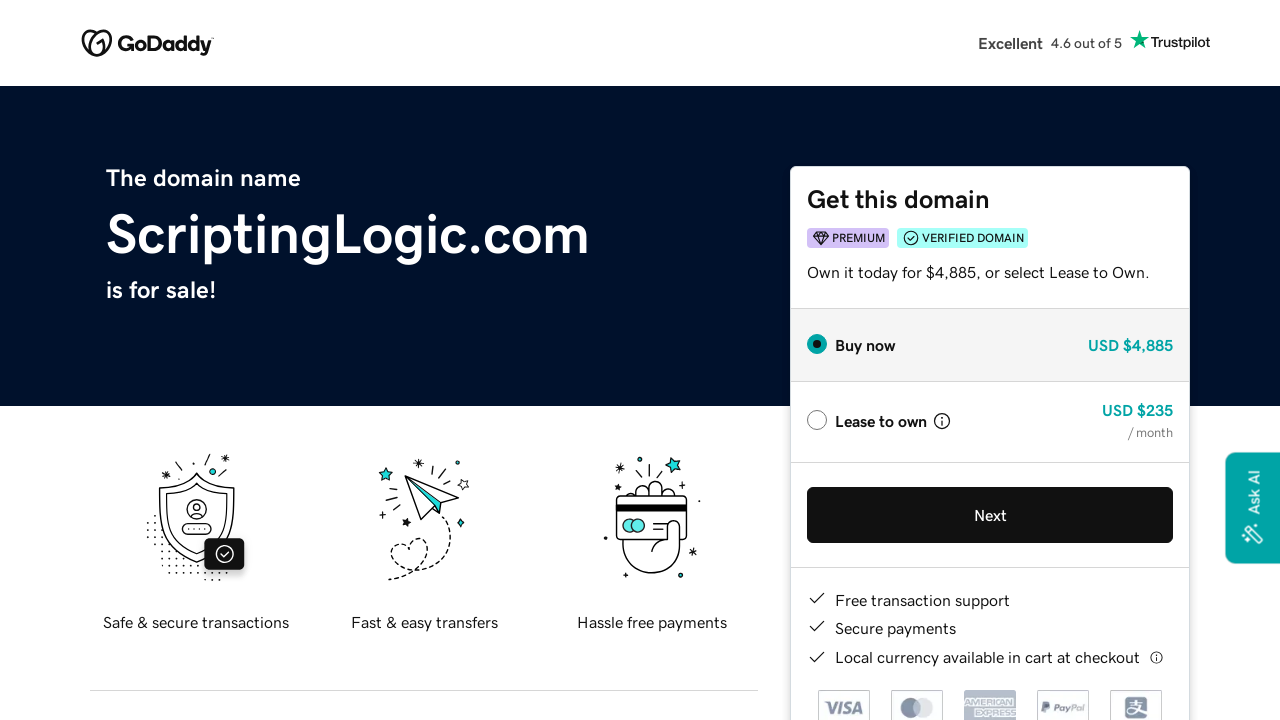